Tests postal code lookup functionality by searching for a valid Brazilian postal code (01013-001) and verifying the result shows São Paulo region information

Starting URL: https://worldpostalcode.com/

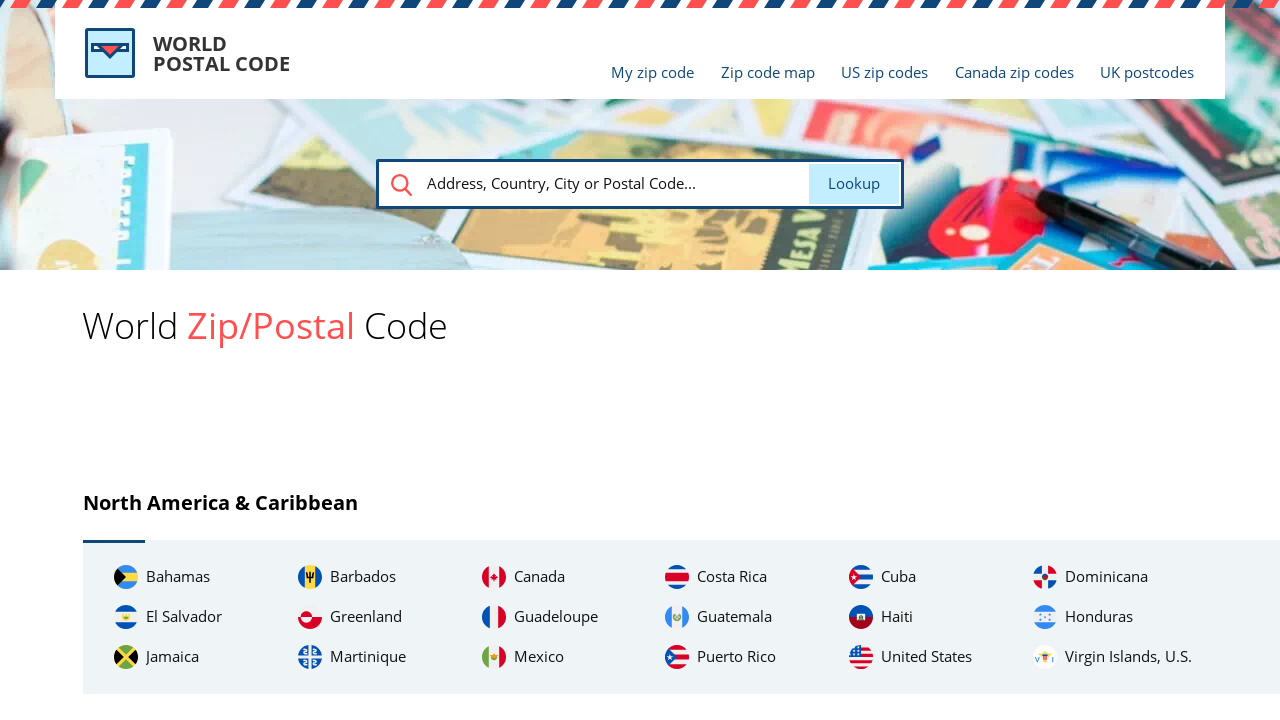

Filled search field with Brazilian postal code '01013-001' on internal:attr=[placeholder="Address, Country, City or"i]
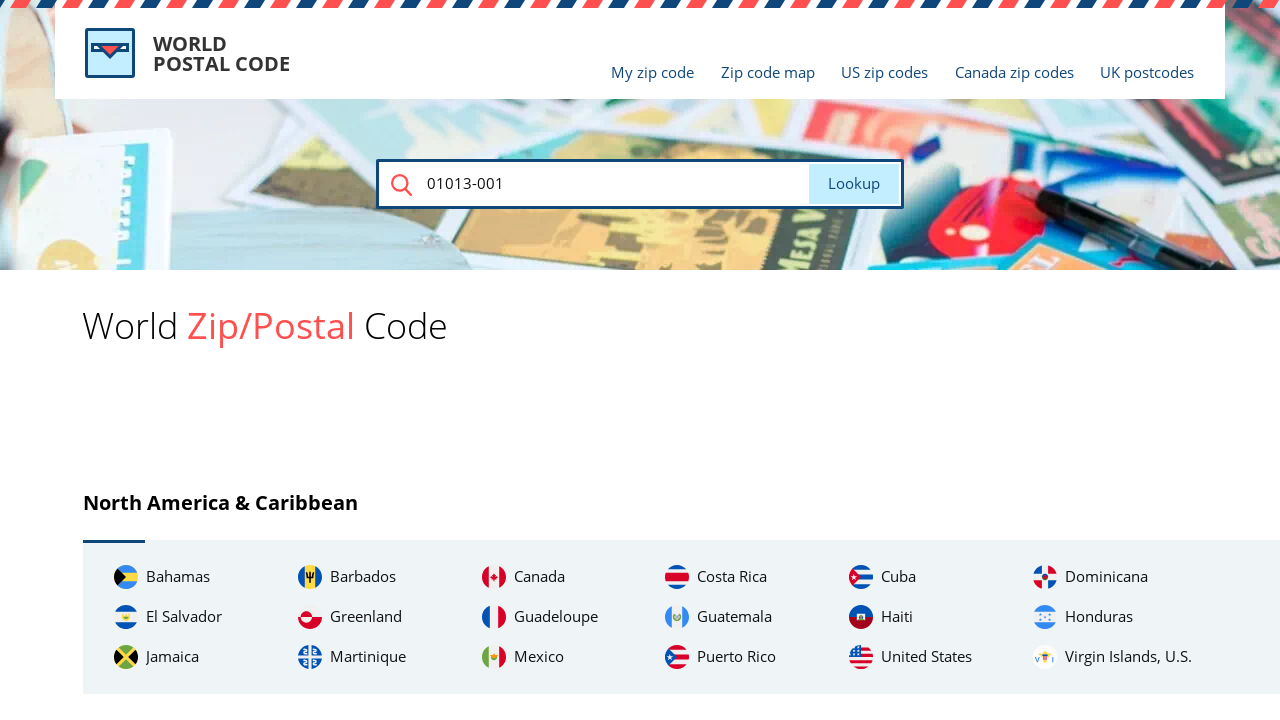

Clicked Lookup button to search for postal code at (854, 184) on internal:role=button[name="Lookup"i]
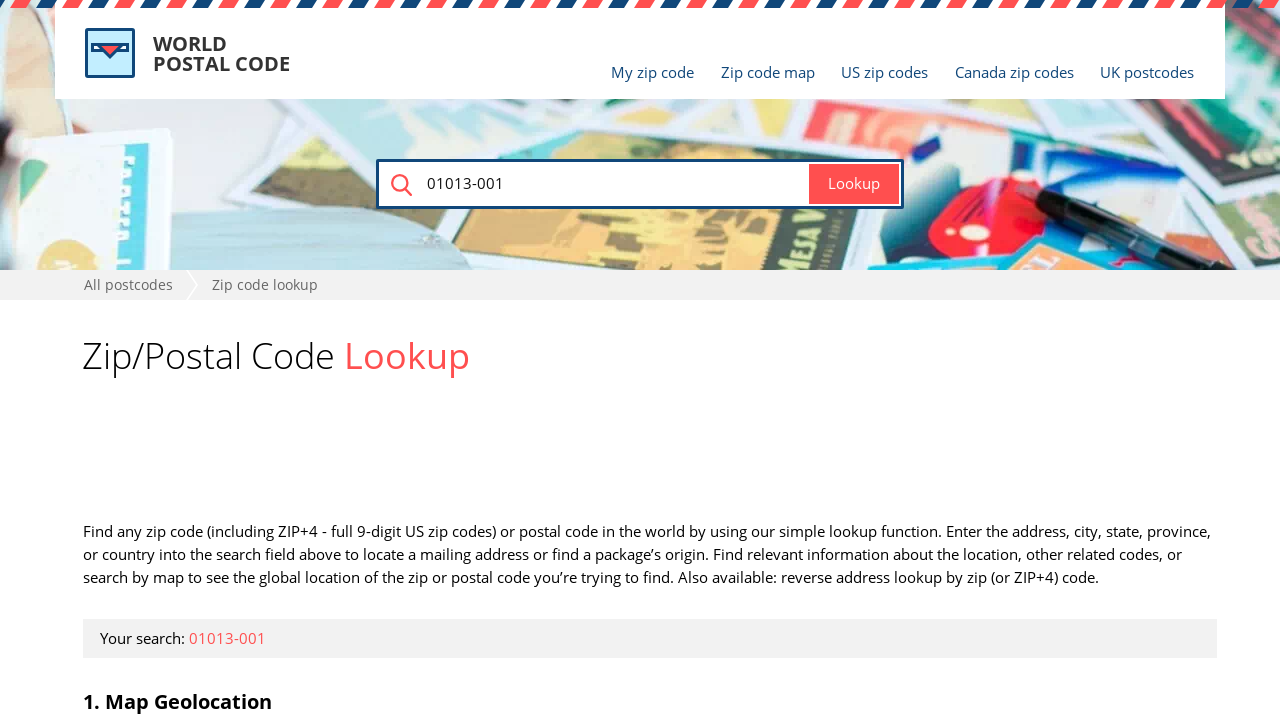

Clicked on postal code result to view details at (650, 360) on internal:text="Postal code: 01013-001Postal"i
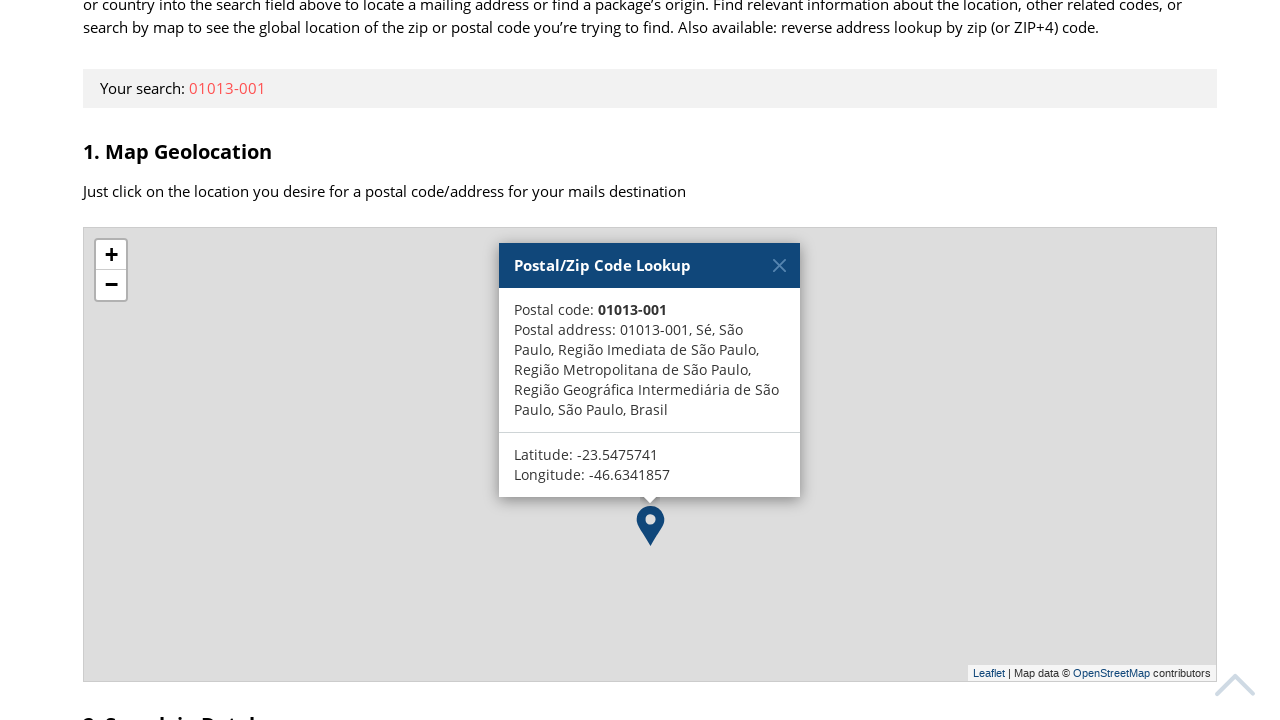

Verified map displays 'Região Metropolitana de São Paulo' text
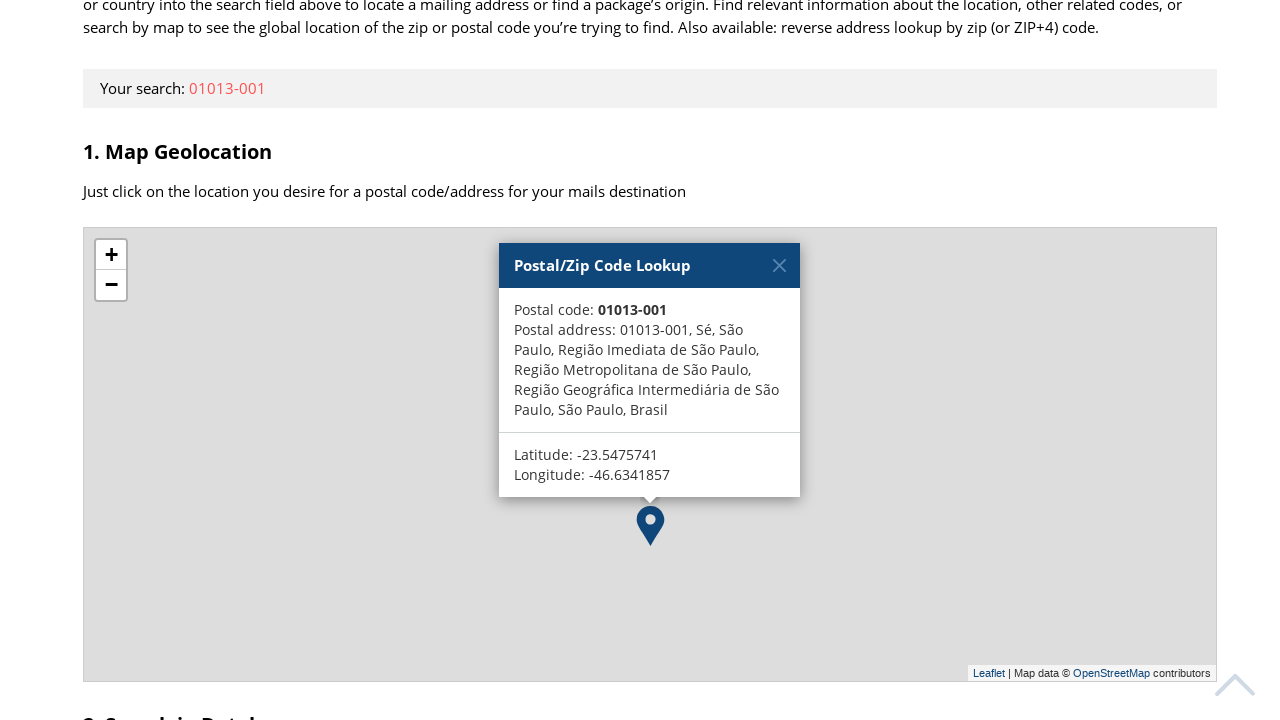

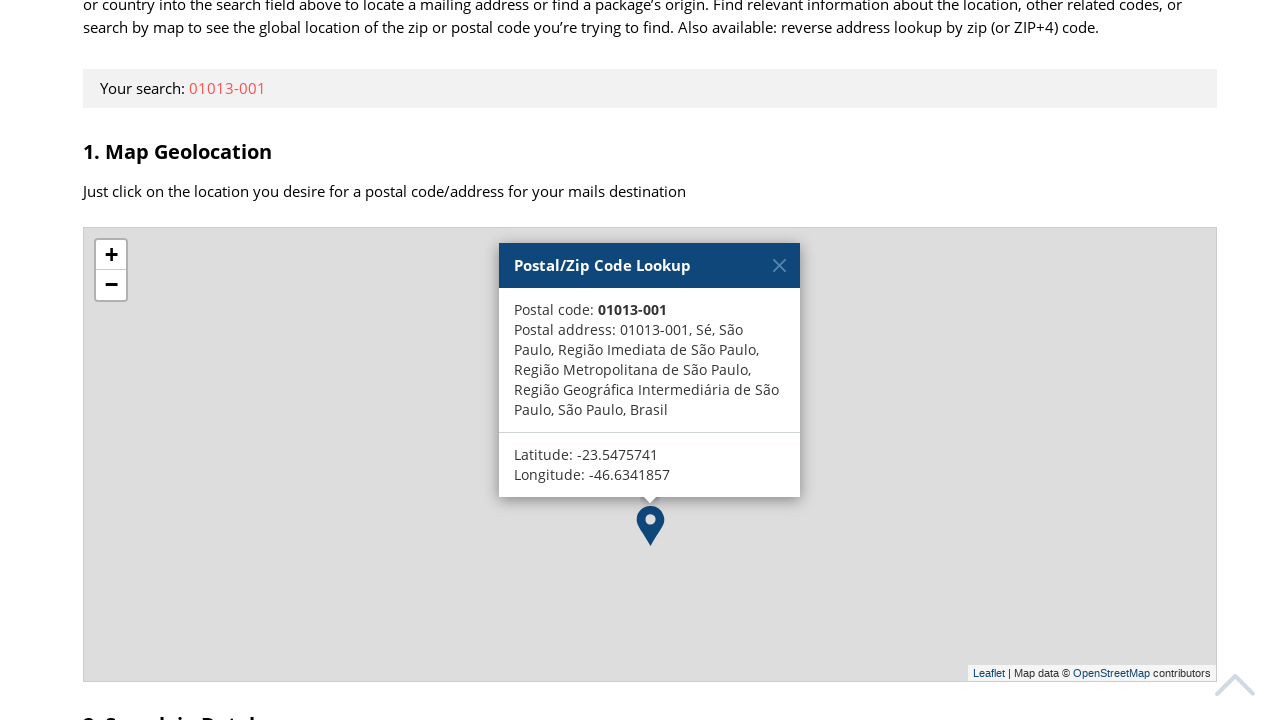